Tests right-click context menu functionality on an image element by performing a context click action

Starting URL: https://deluxe-menu.com/popup-mode-sample.html

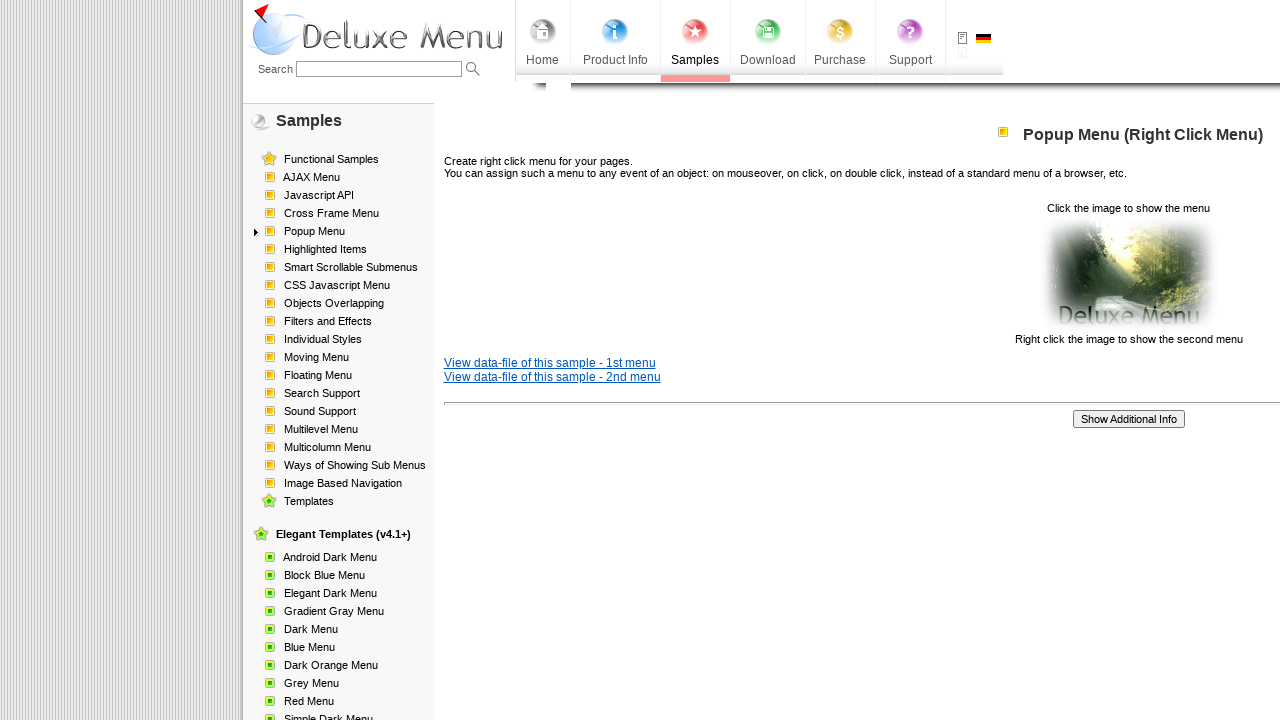

Reloaded the page
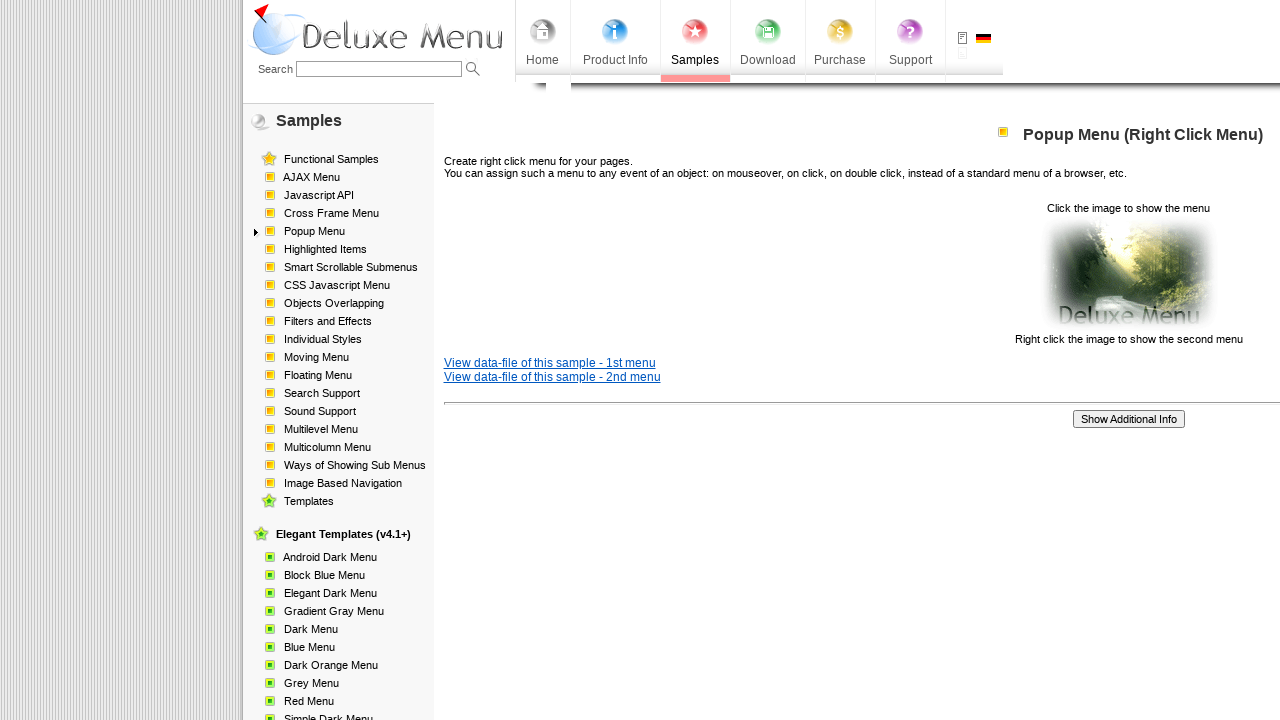

Waited for clickable image to be visible
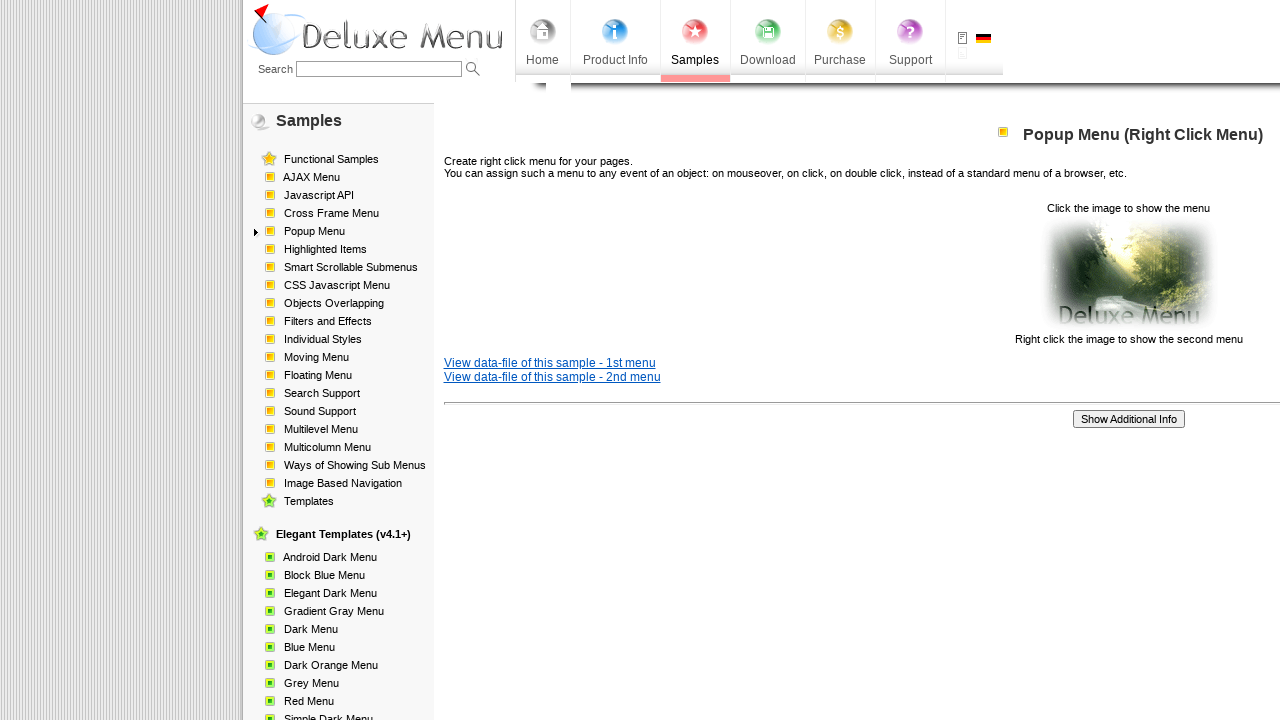

Performed right-click context click on the image element at (1128, 274) on img[style*='cursor: pointer']
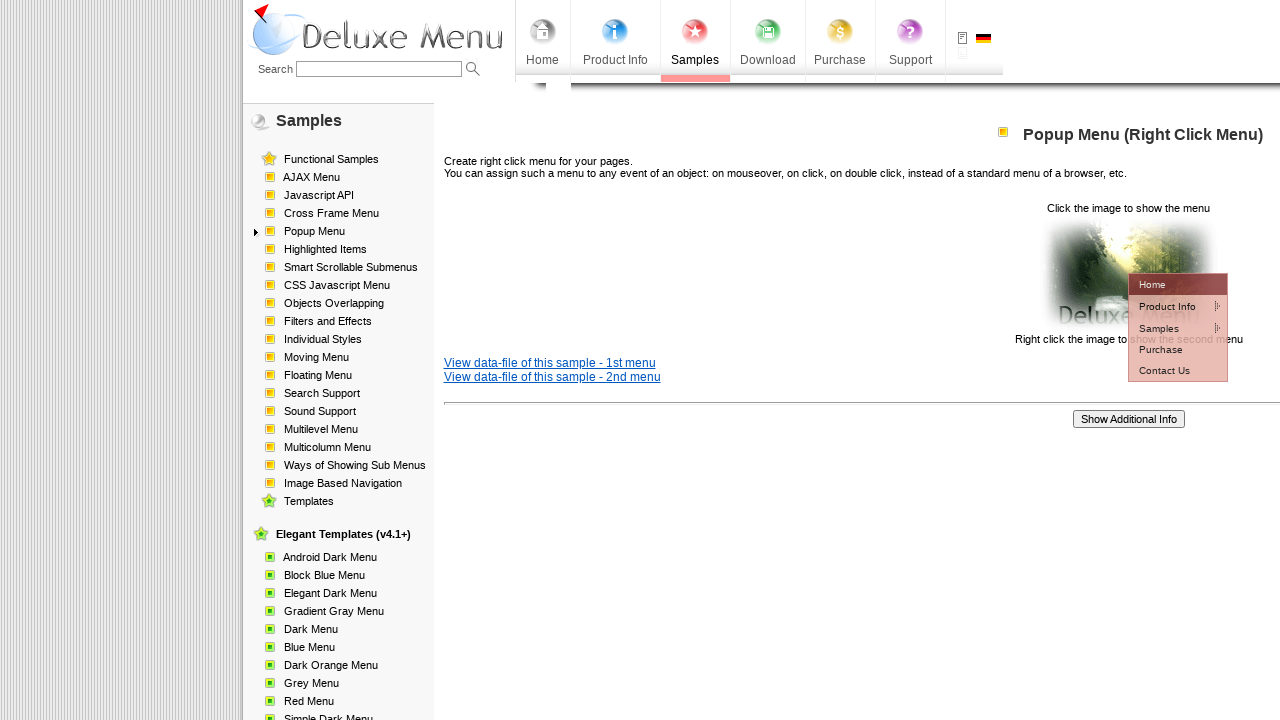

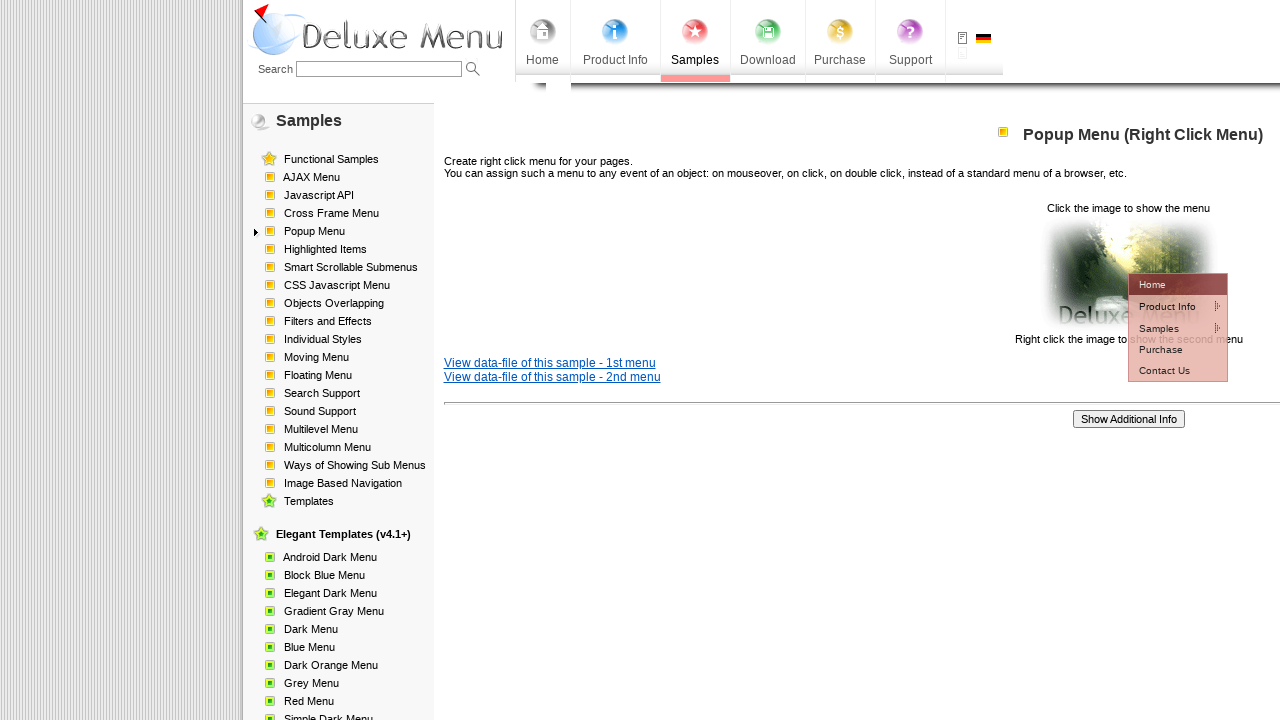